Tests table functionality by navigating to a tables page, counting columns and rows, reading a cell value, clicking a column header to sort, and verifying the cell value changes after sorting.

Starting URL: https://training-support.net/webelements/tables

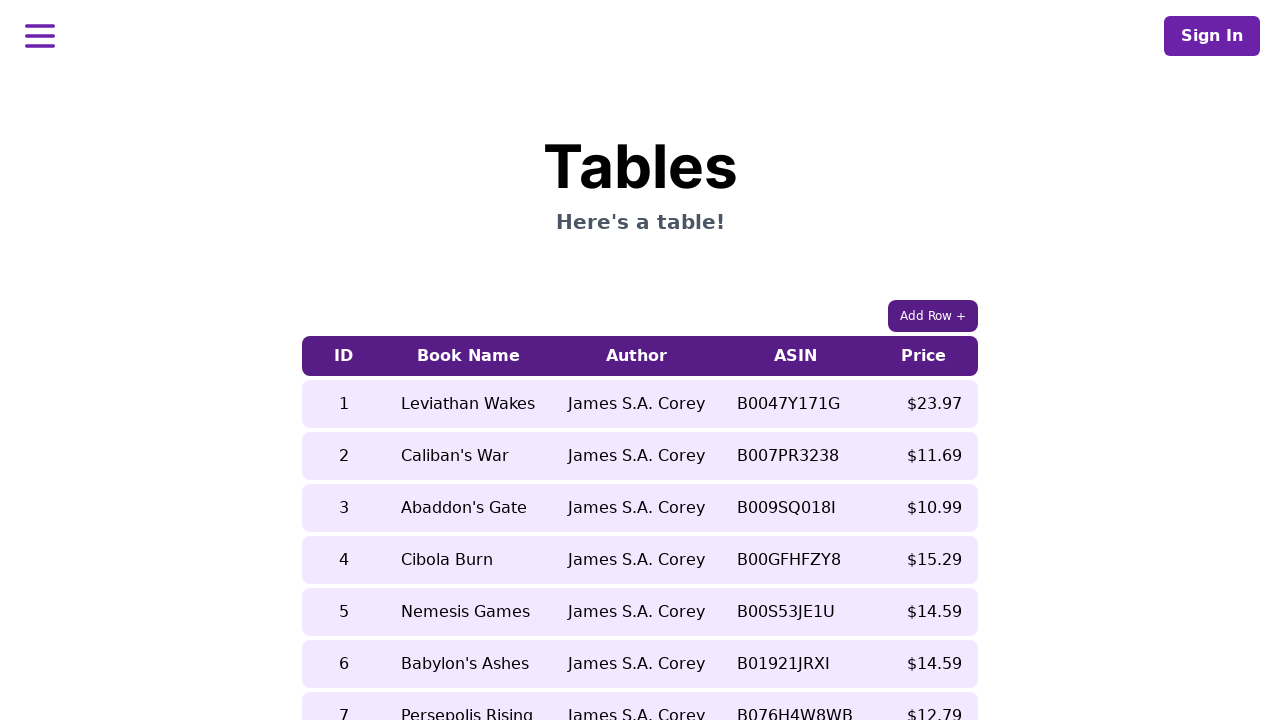

Waited for table with class 'table-auto' to load
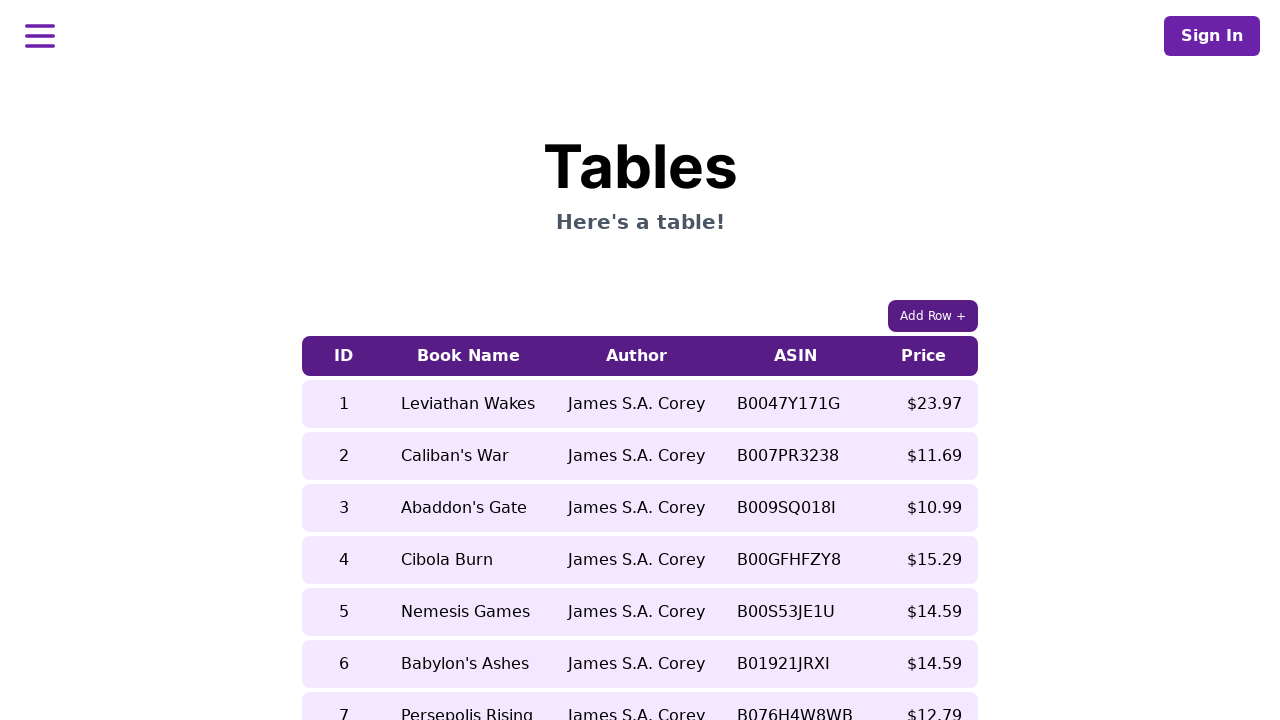

Retrieved cell value before sorting from row 5, column 2
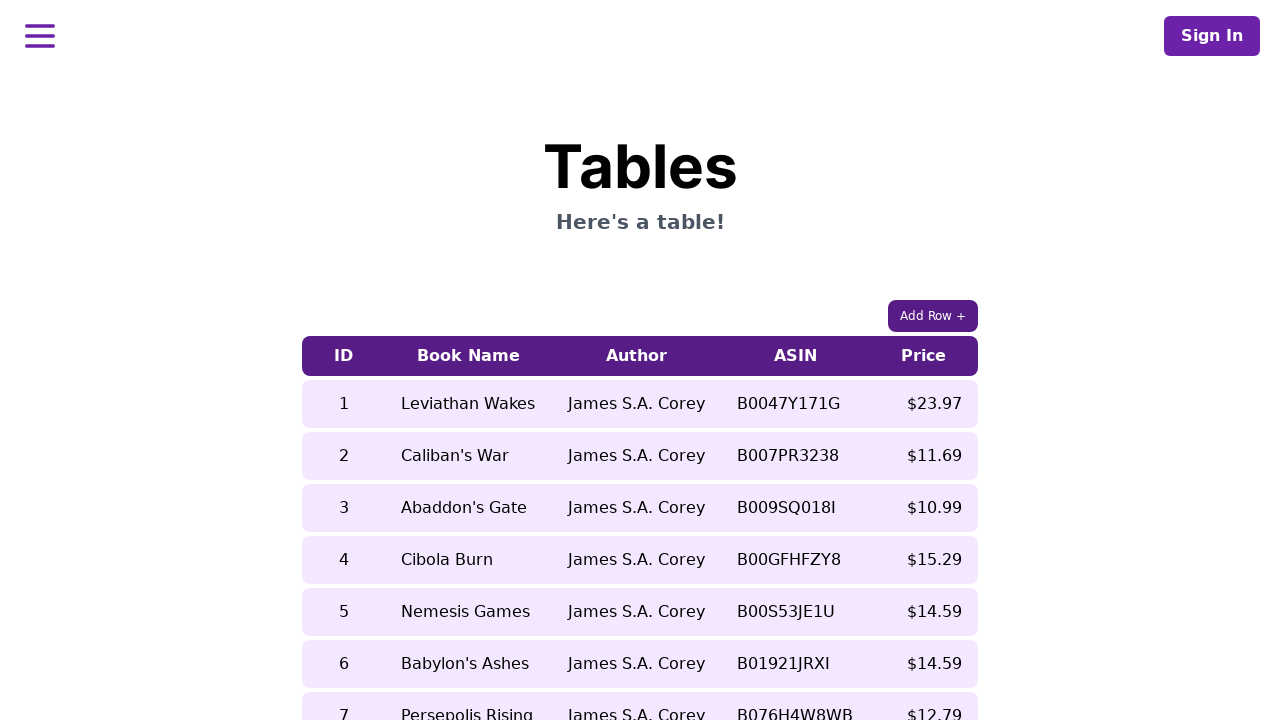

Clicked on 5th column header to sort table at (924, 356) on xpath=//table[contains(@class, 'table-auto')]/thead/tr/th[5]
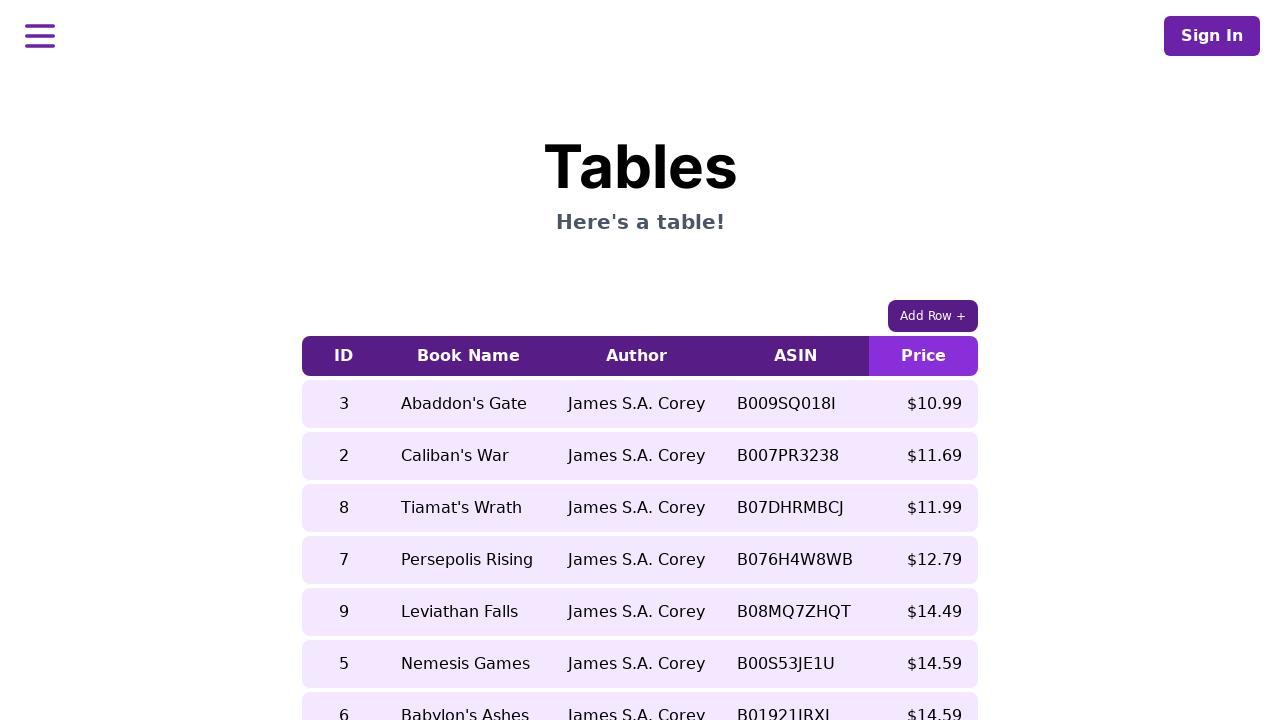

Waited 500ms for sorting to take effect
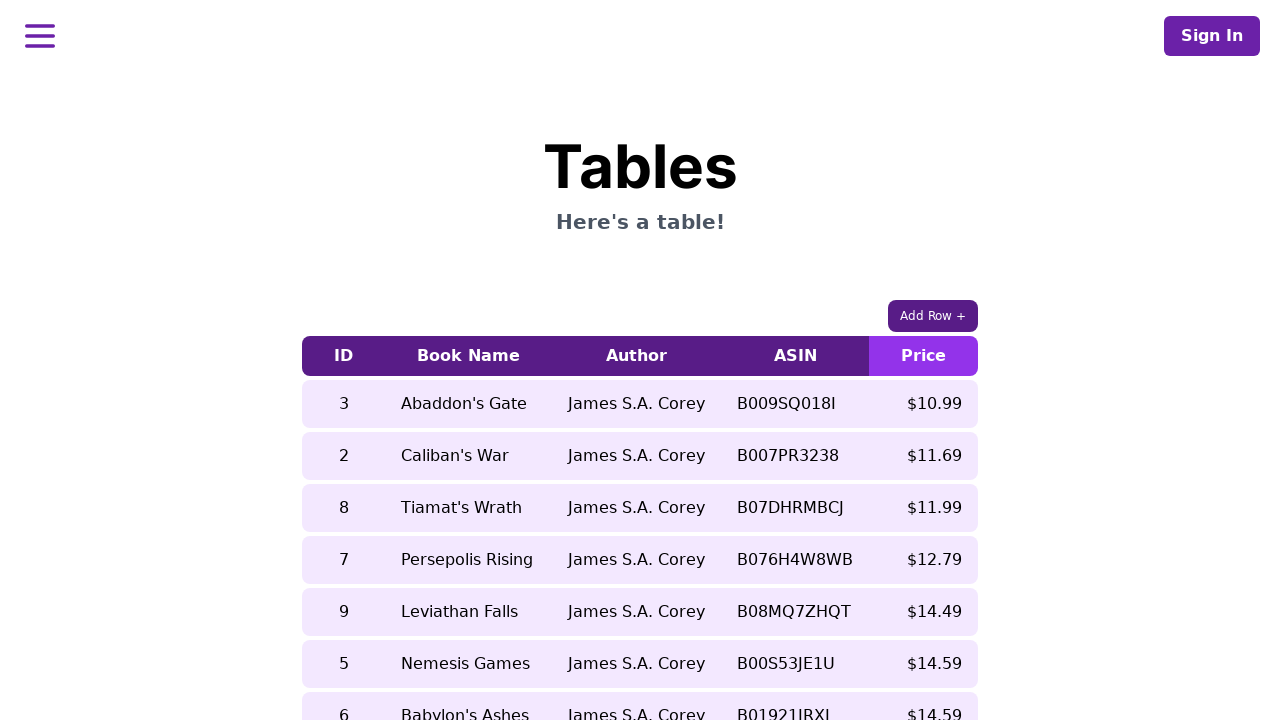

Retrieved cell value after sorting from row 5, column 2
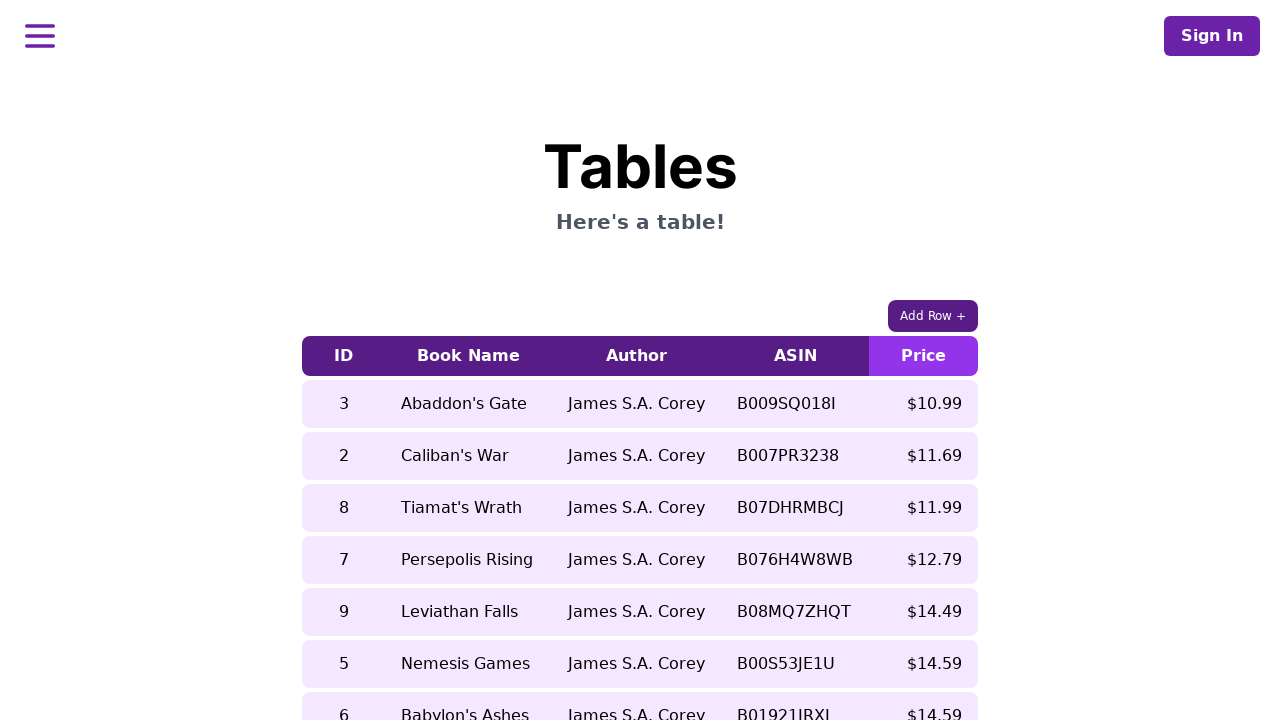

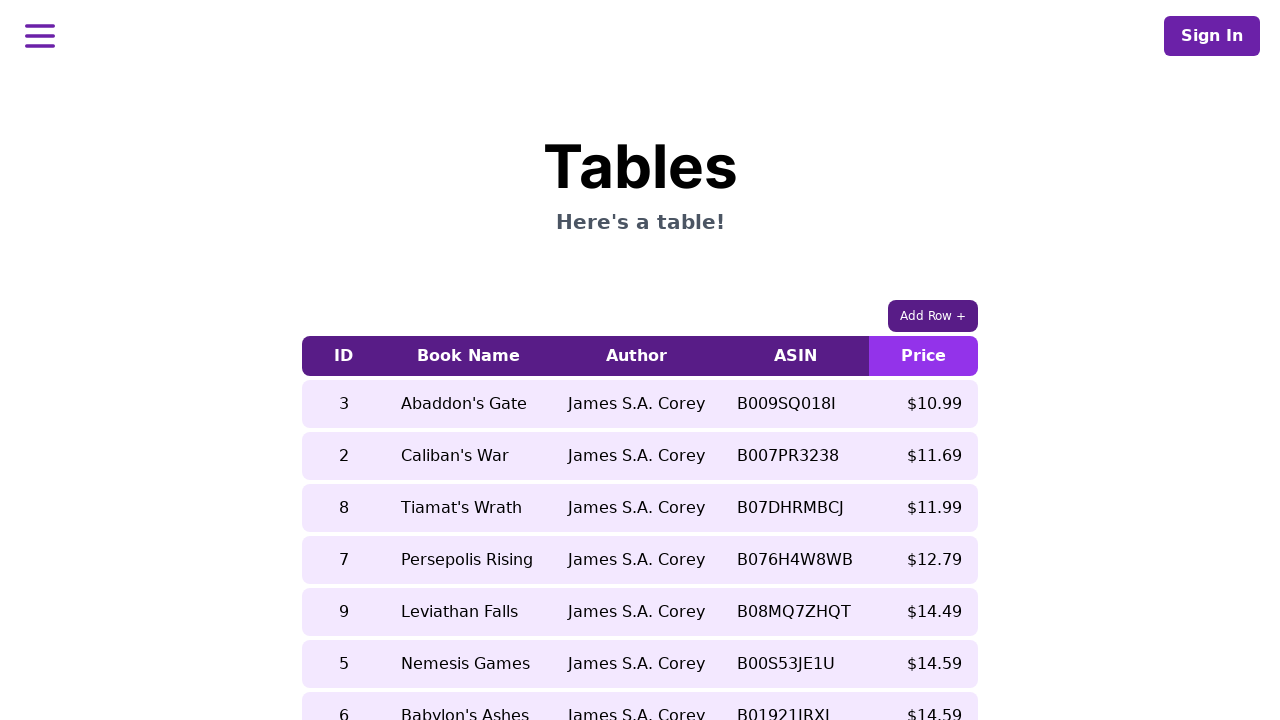